Tests checking then unchecking a checkbox and verifying it becomes unchecked

Starting URL: http://the-internet.herokuapp.com/dynamic_controls

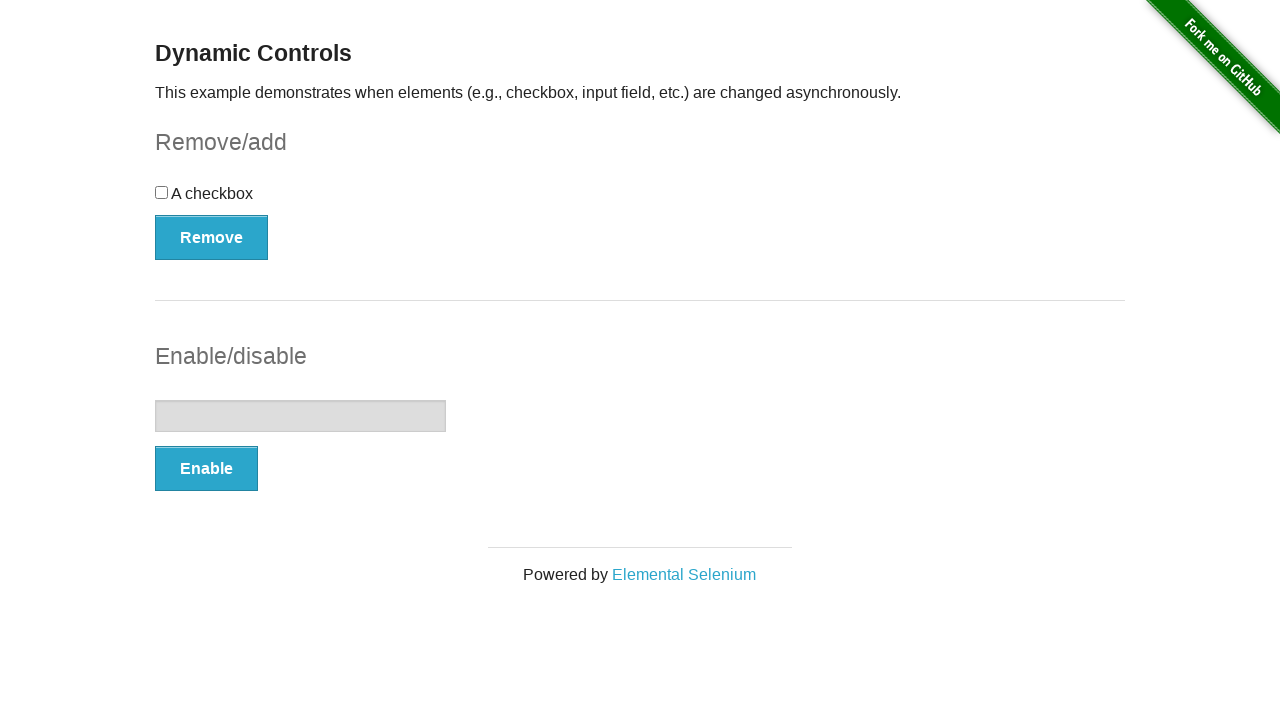

Checked the checkbox at (162, 192) on xpath=//input[@type='checkbox']
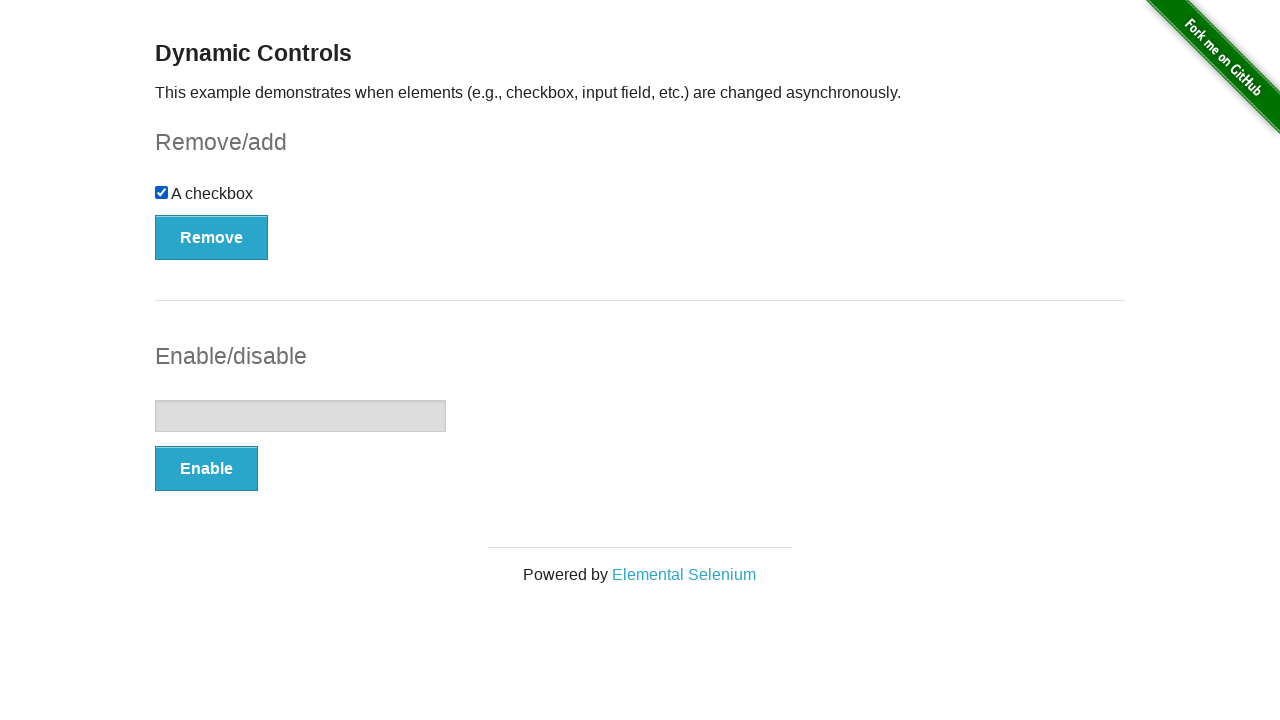

Unchecked the checkbox at (162, 192) on xpath=//input[@type='checkbox']
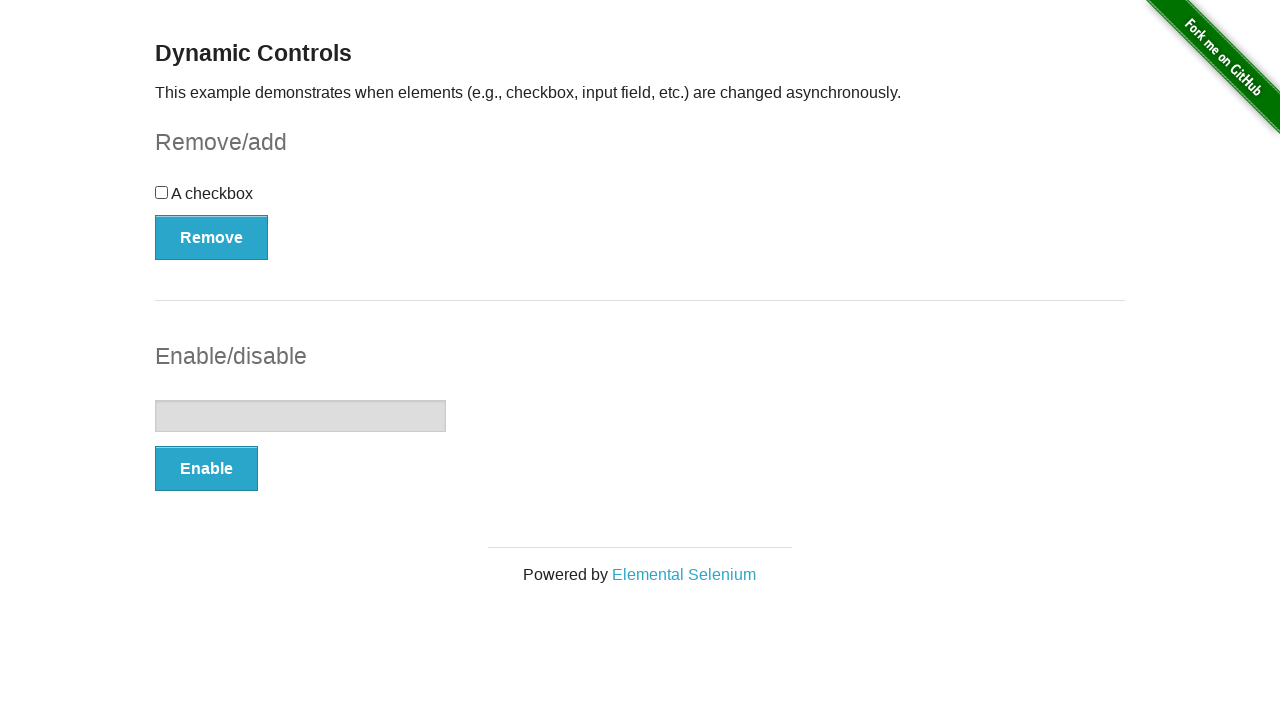

Verified checkbox is unchecked
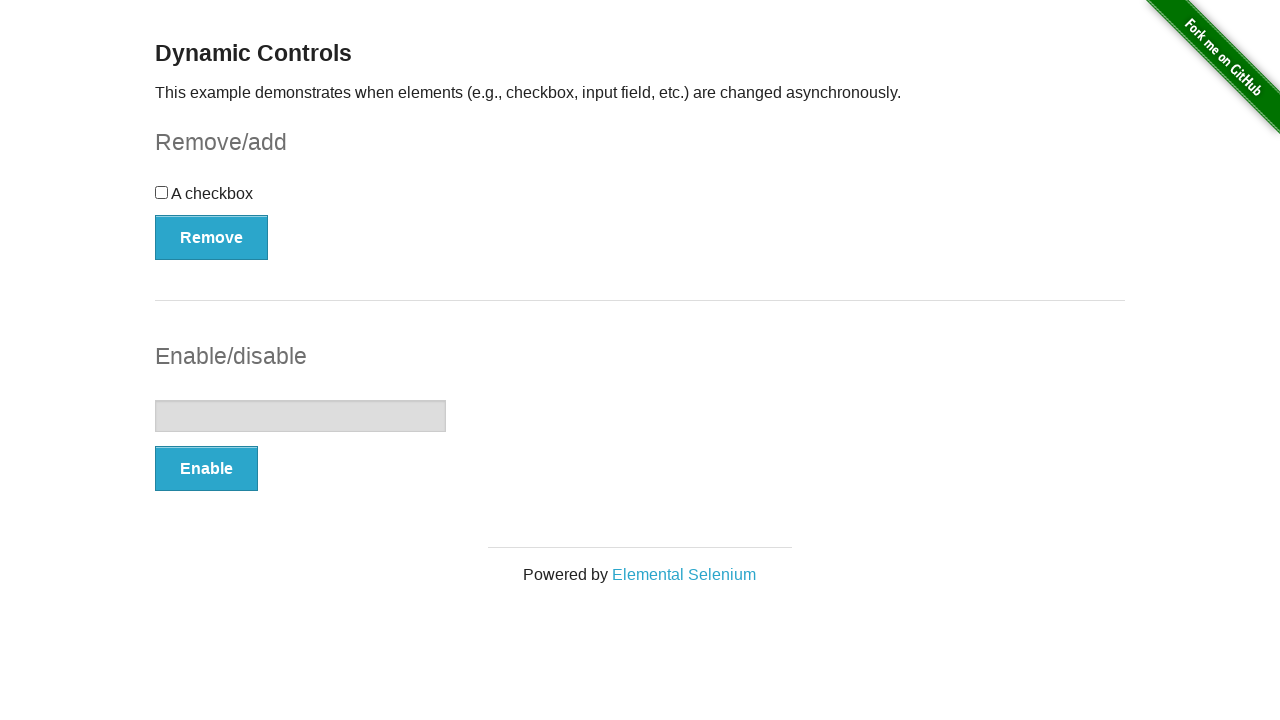

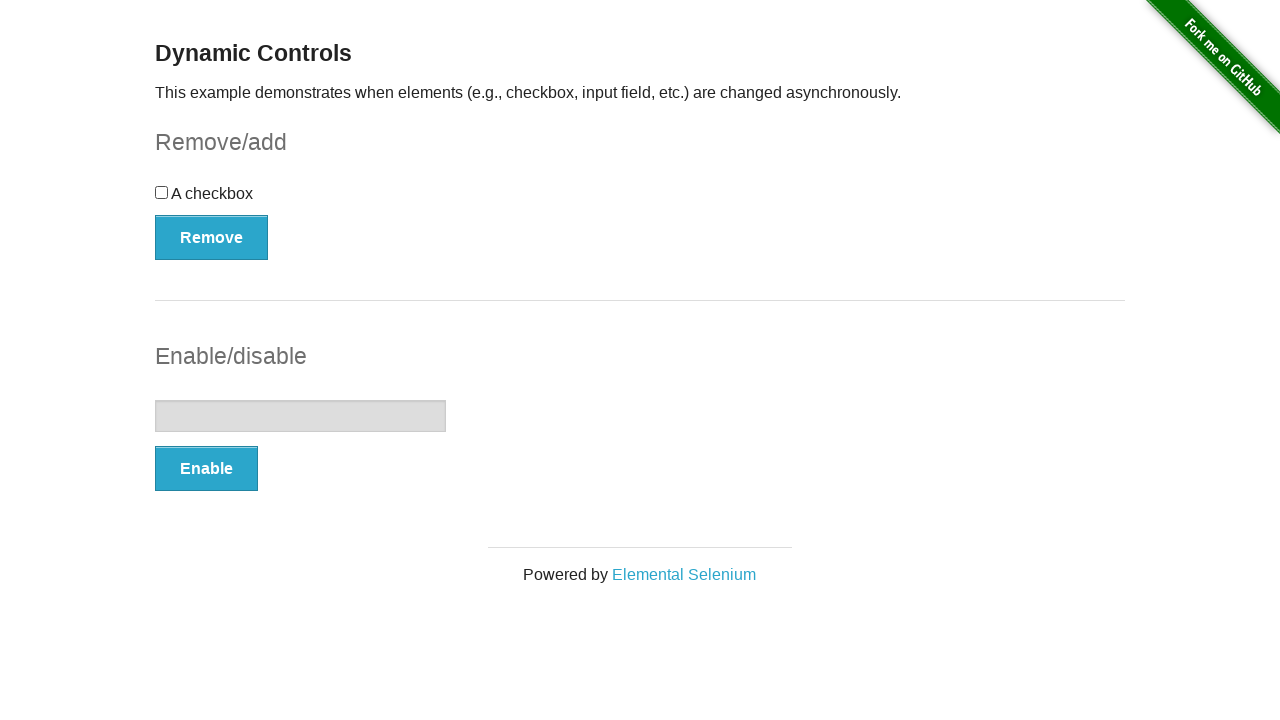